Tests checkbox interaction on a sample testing site by clicking a checkbox and verifying its checked state using JavaScript execution

Starting URL: https://artoftesting.com/samplesiteforselenium

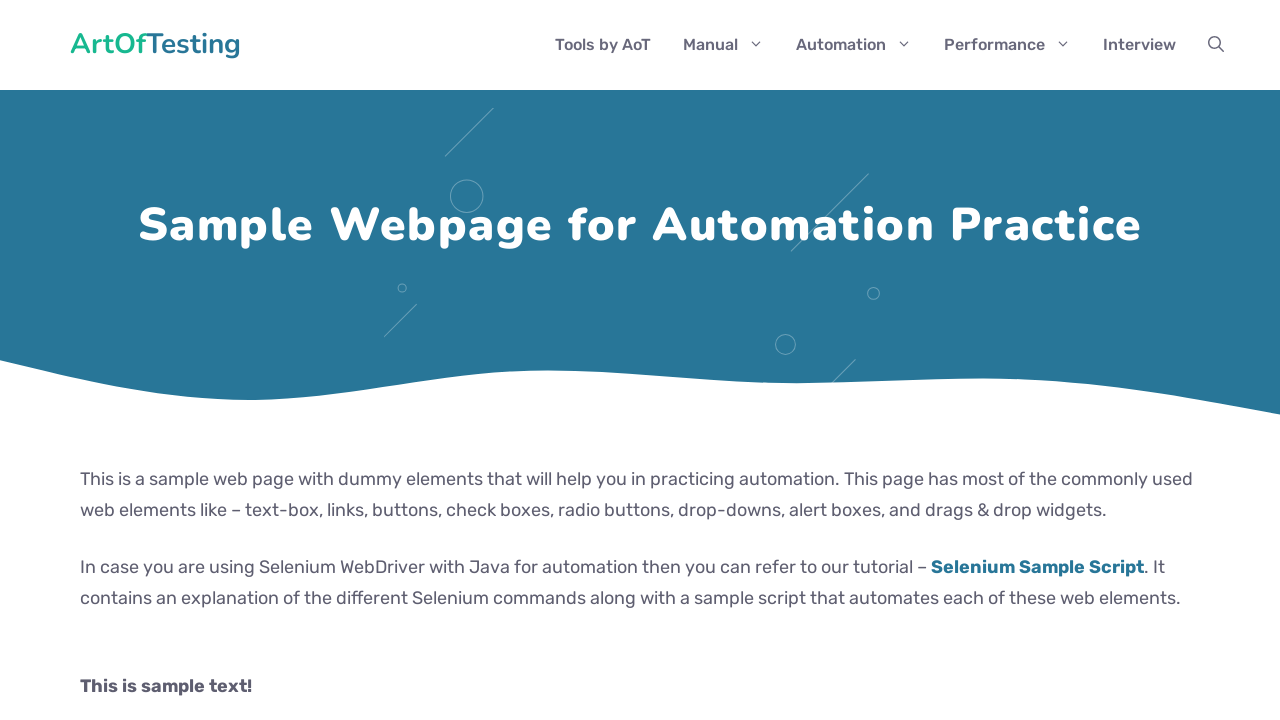

Navigated to sample testing site
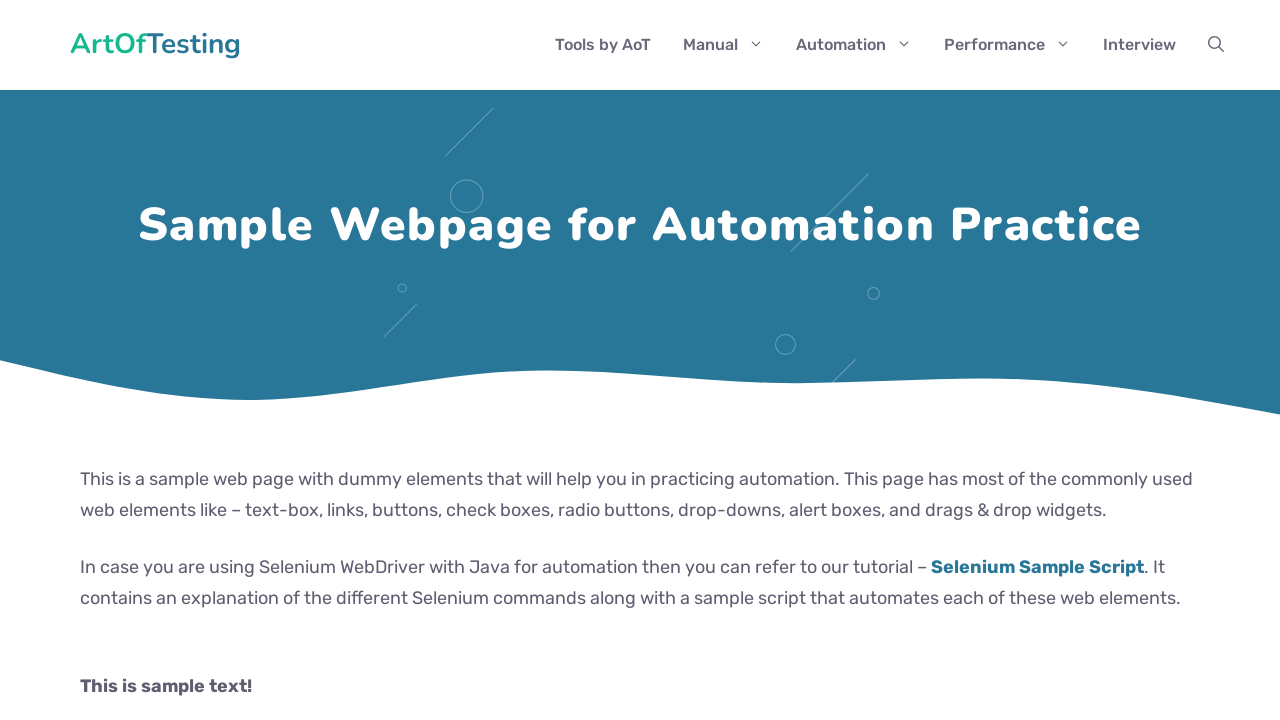

Clicked the Automation checkbox at (86, 360) on input.Automation
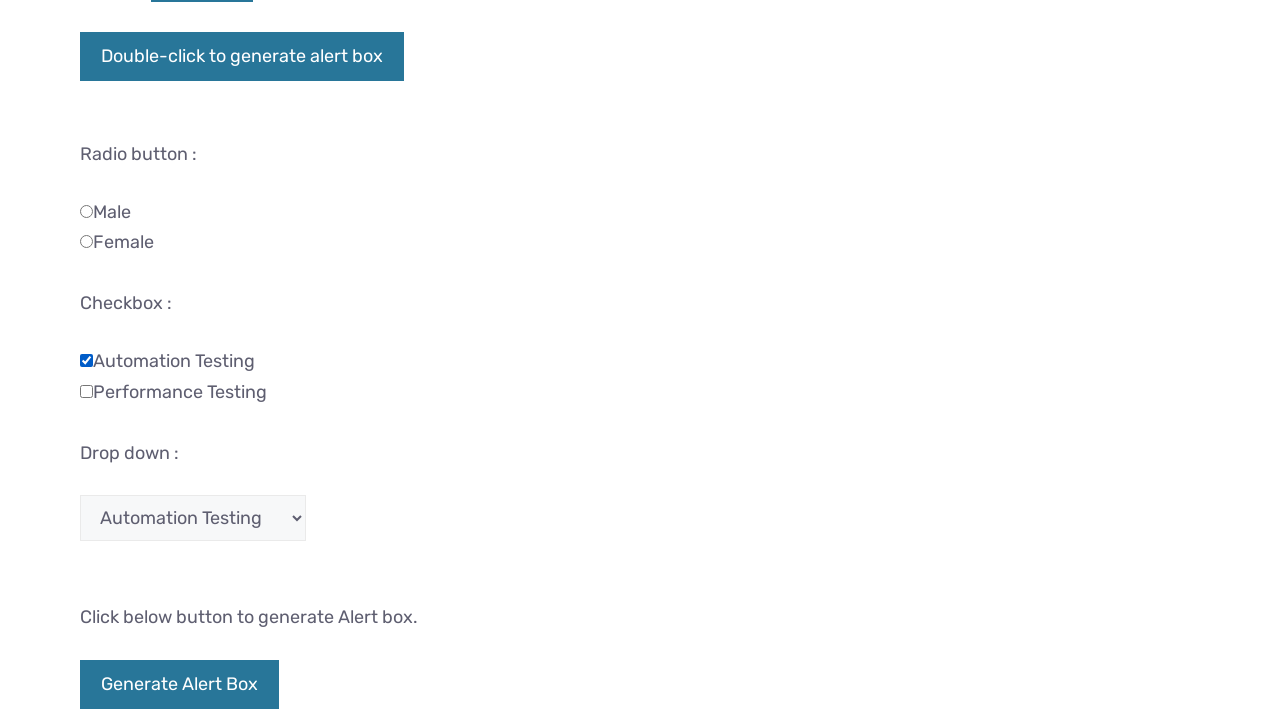

Verified checkbox checked status: True
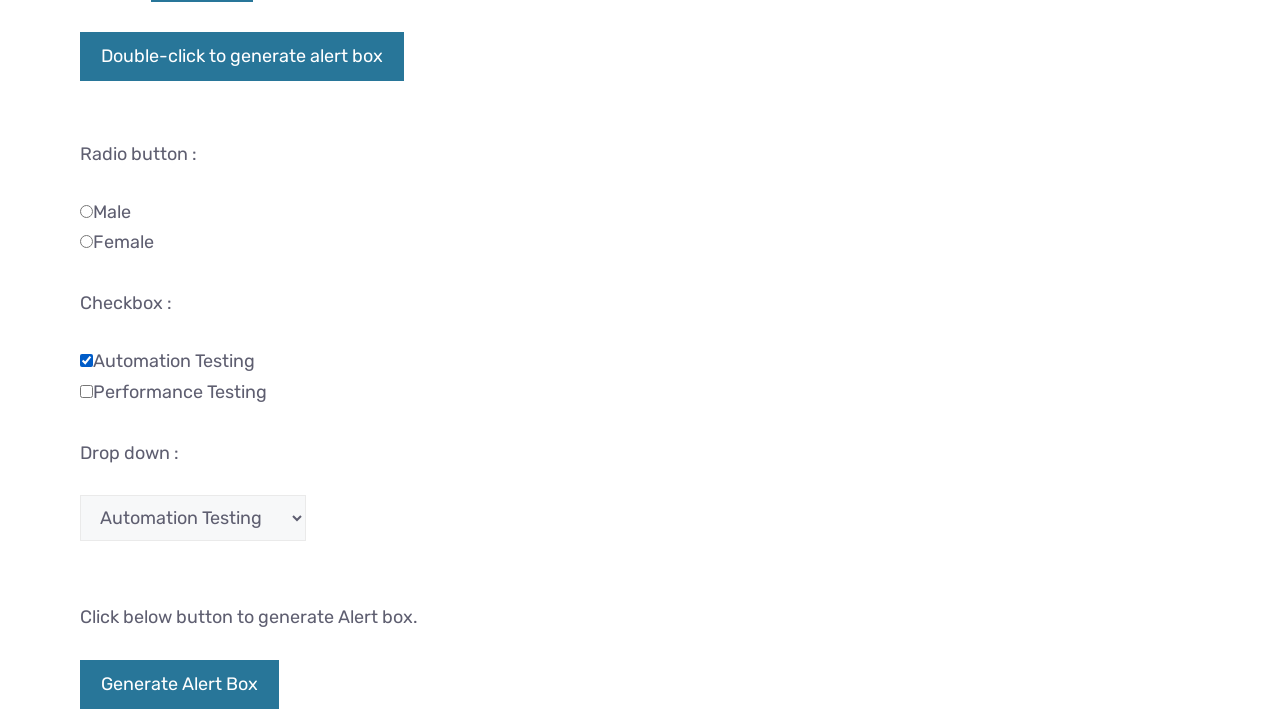

Printed checkbox status: True
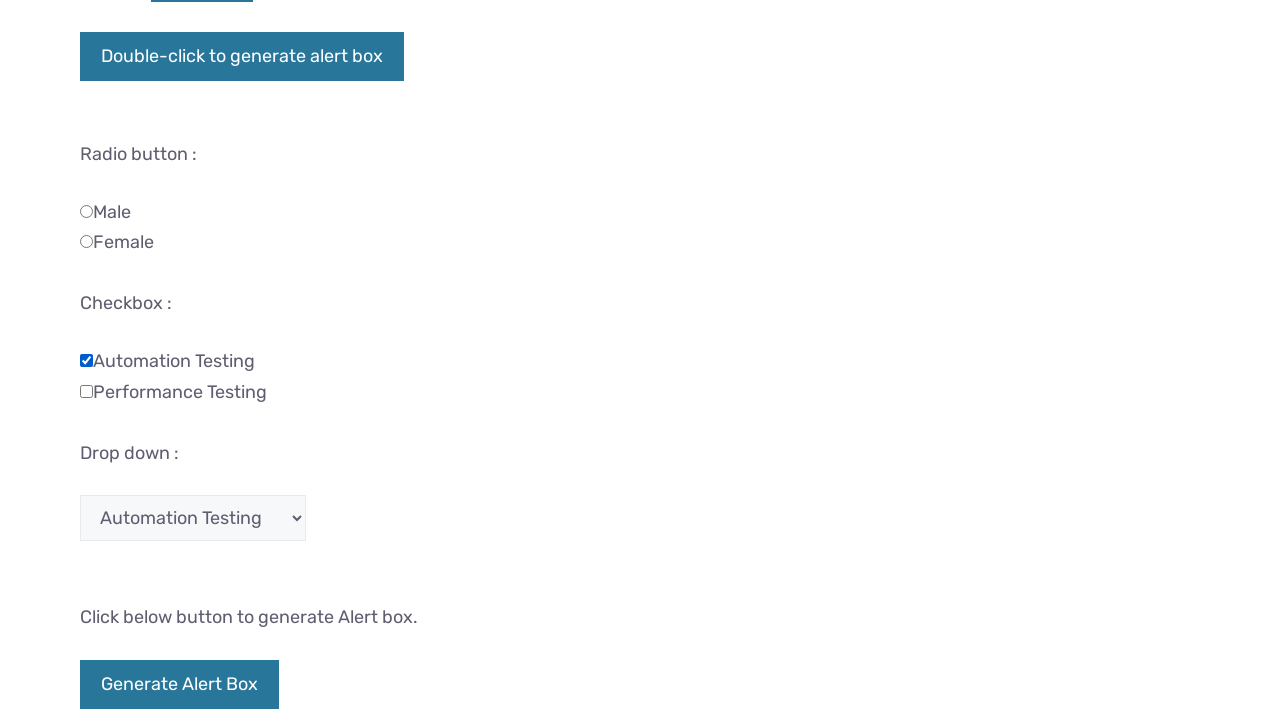

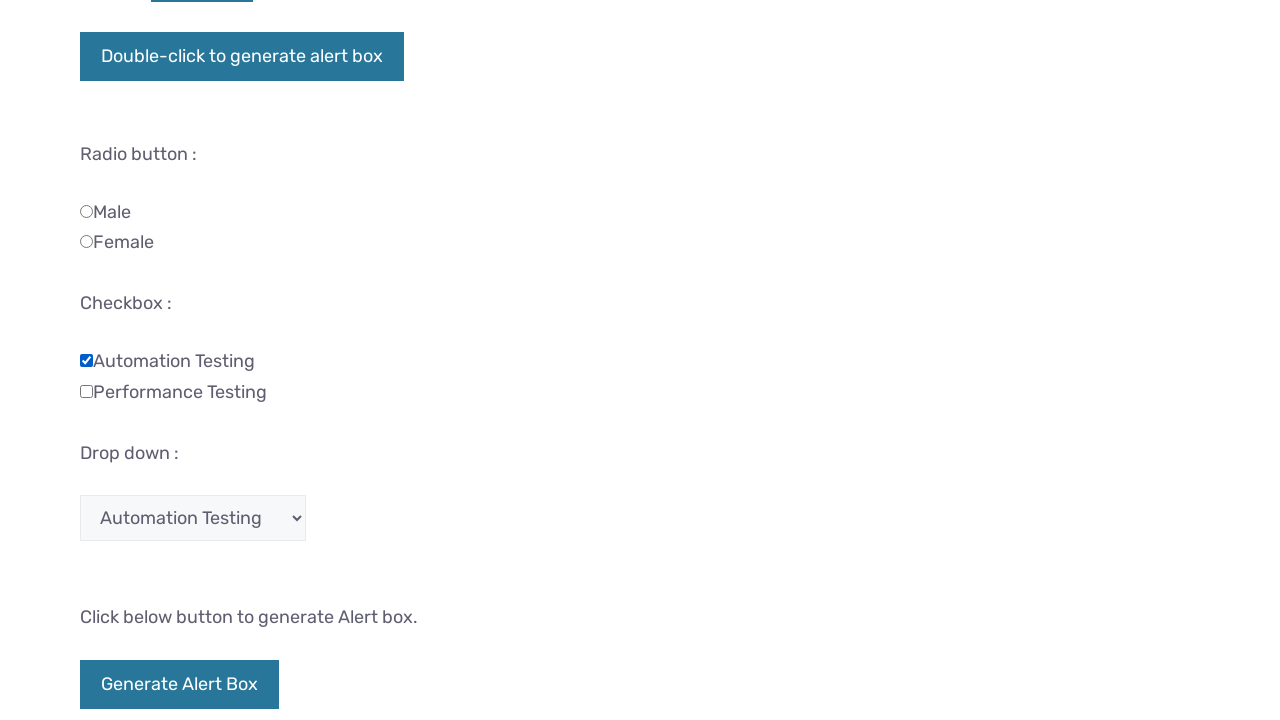